Tests successful registration of a pet donation point by filling out the form with valid data including name, email, CEP, address number, complement, and pet type selection

Starting URL: https://petlov.vercel.app/signup

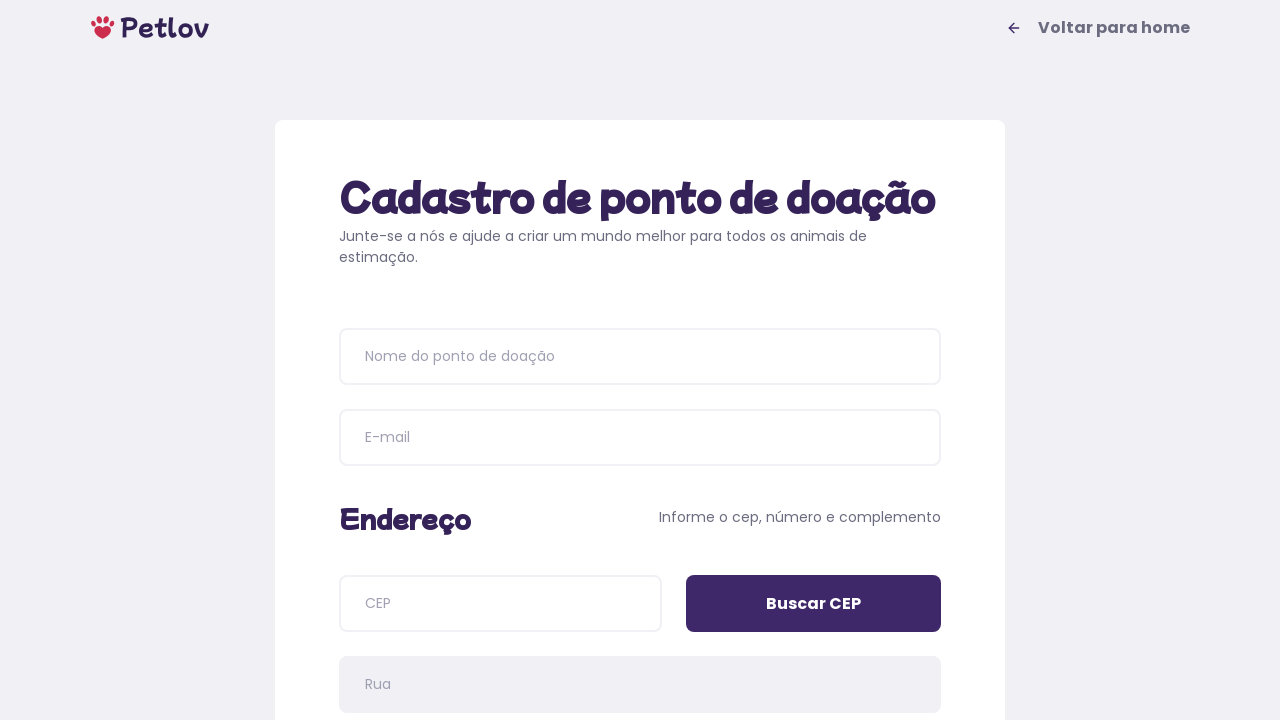

Waited for h1 heading to load
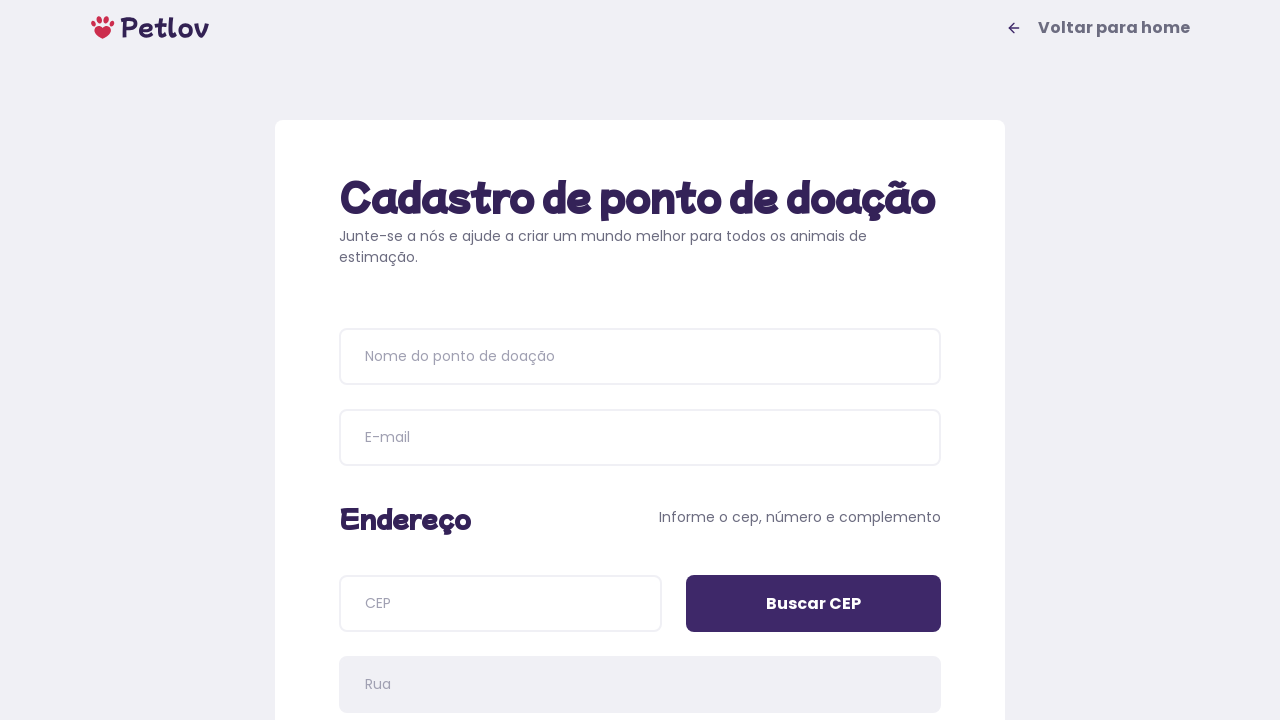

Verified page heading contains 'Cadastro de ponto de doação'
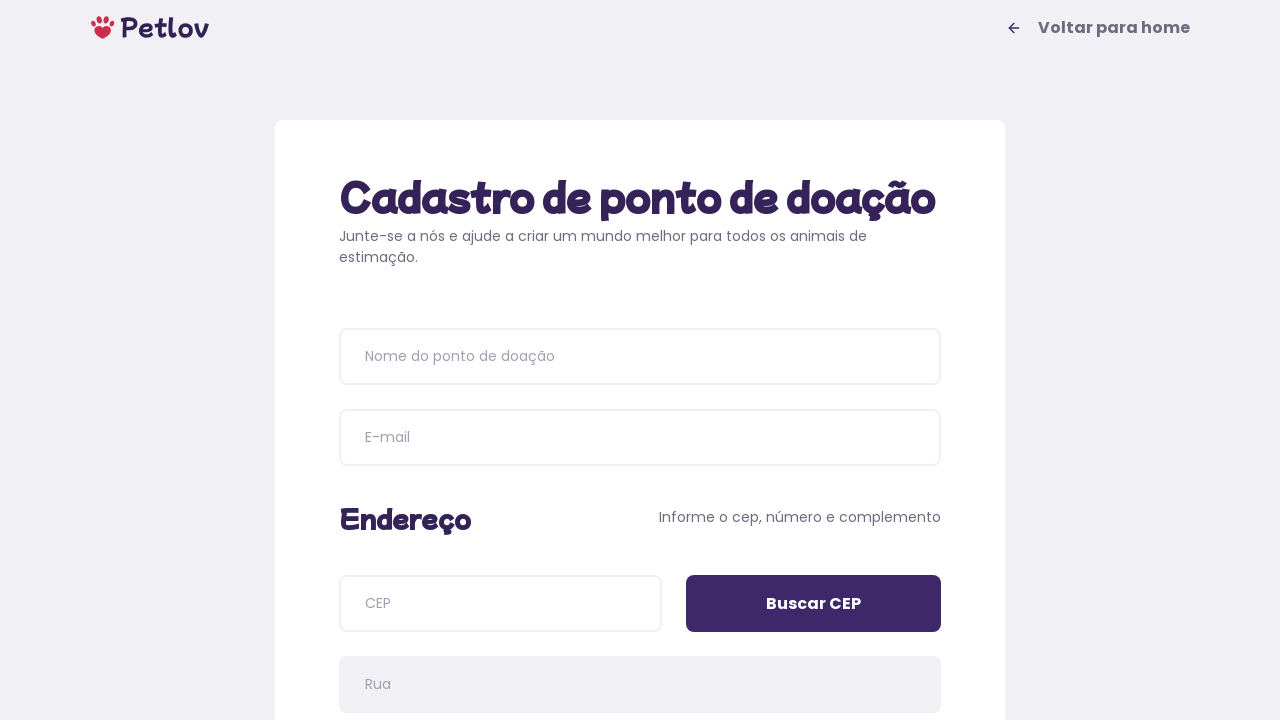

Filled donation point name field with 'Estação Pet' on input[placeholder='Nome do ponto de doação']
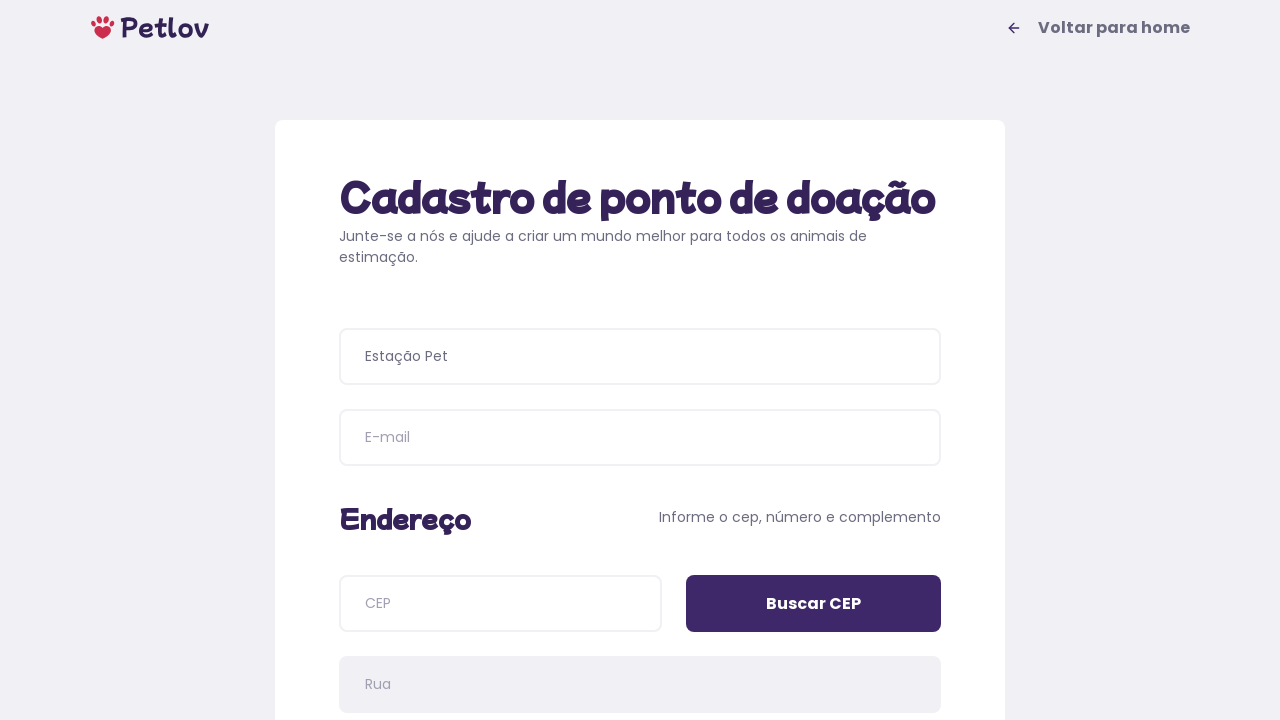

Filled email field with 'silvia@point.net' on input[name='email']
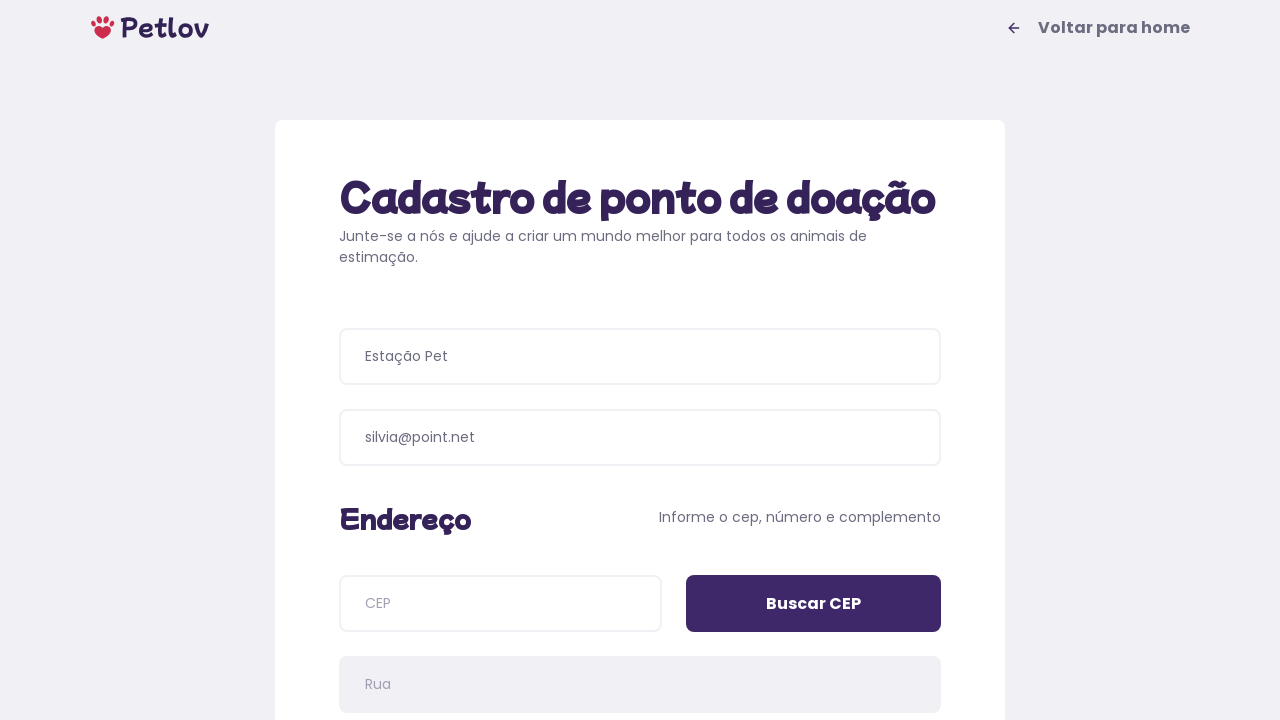

Filled CEP field with '04534011' on input[name='cep']
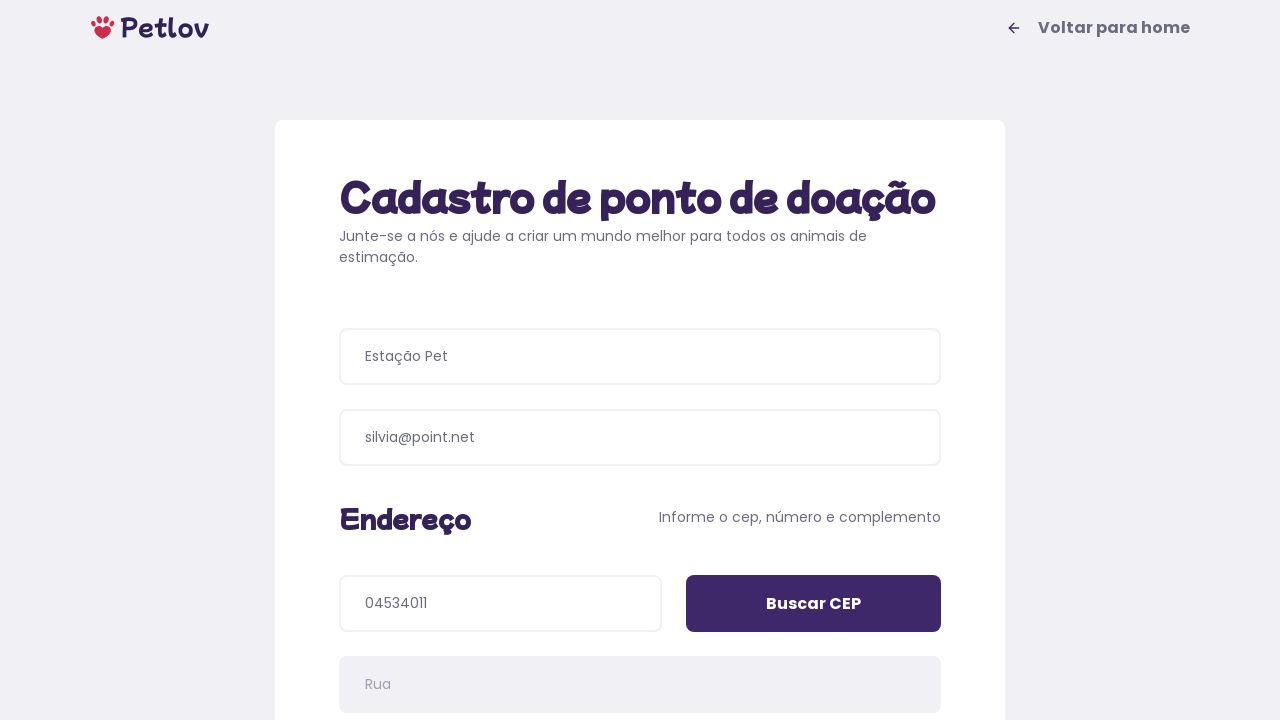

Clicked 'Buscar CEP' button to search postal code at (814, 604) on input[value='Buscar CEP']
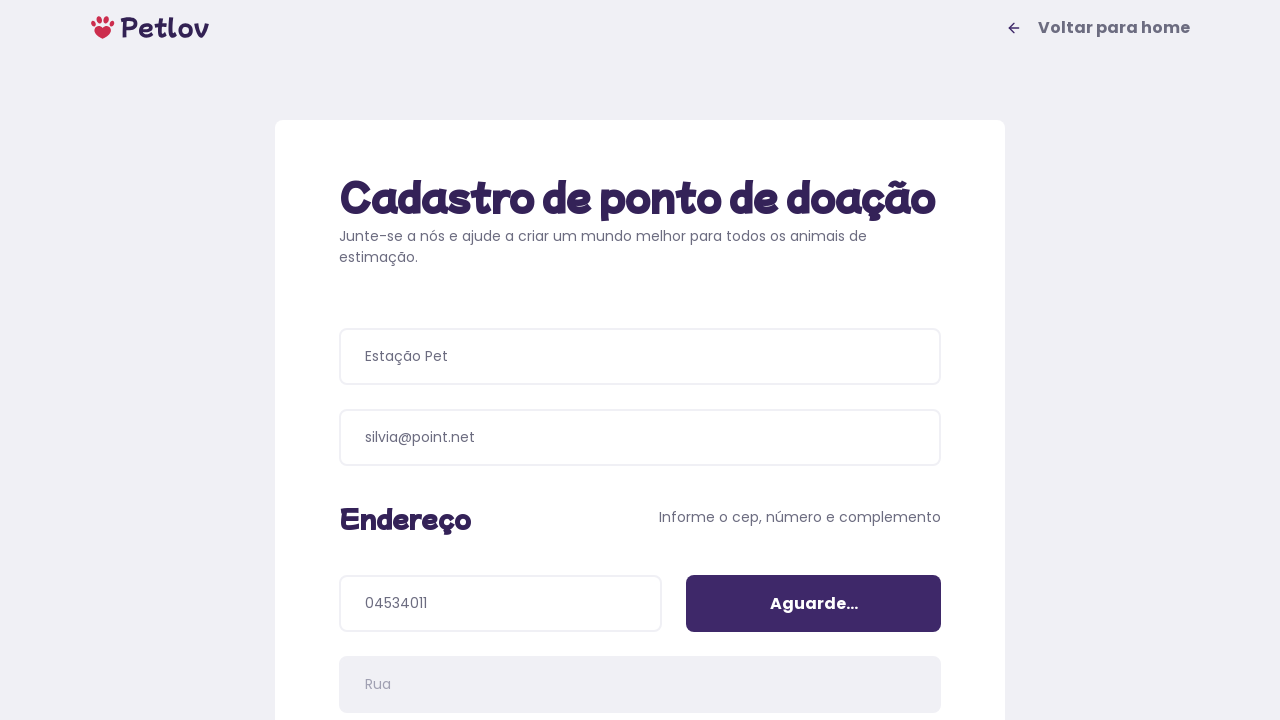

Filled address number field with '1000' on input[name='addressNumber']
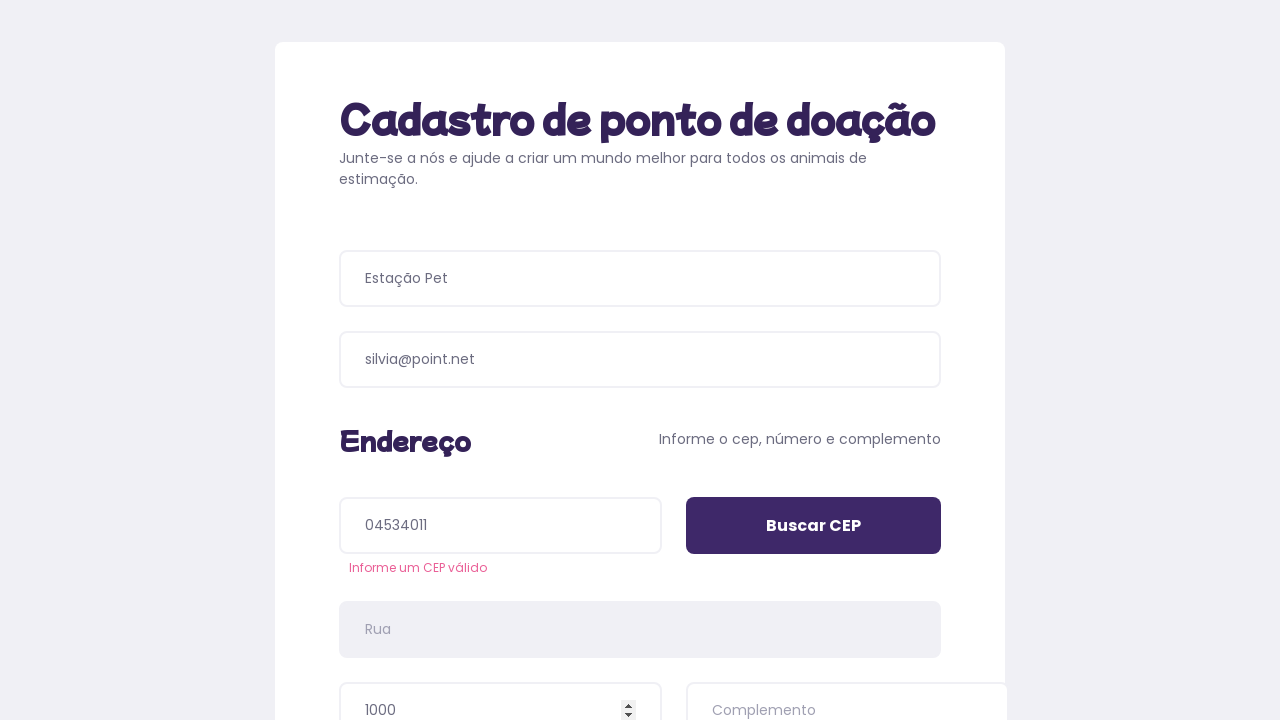

Filled address complement field with 'Ao lado da padaria' on input[name='addressDetails']
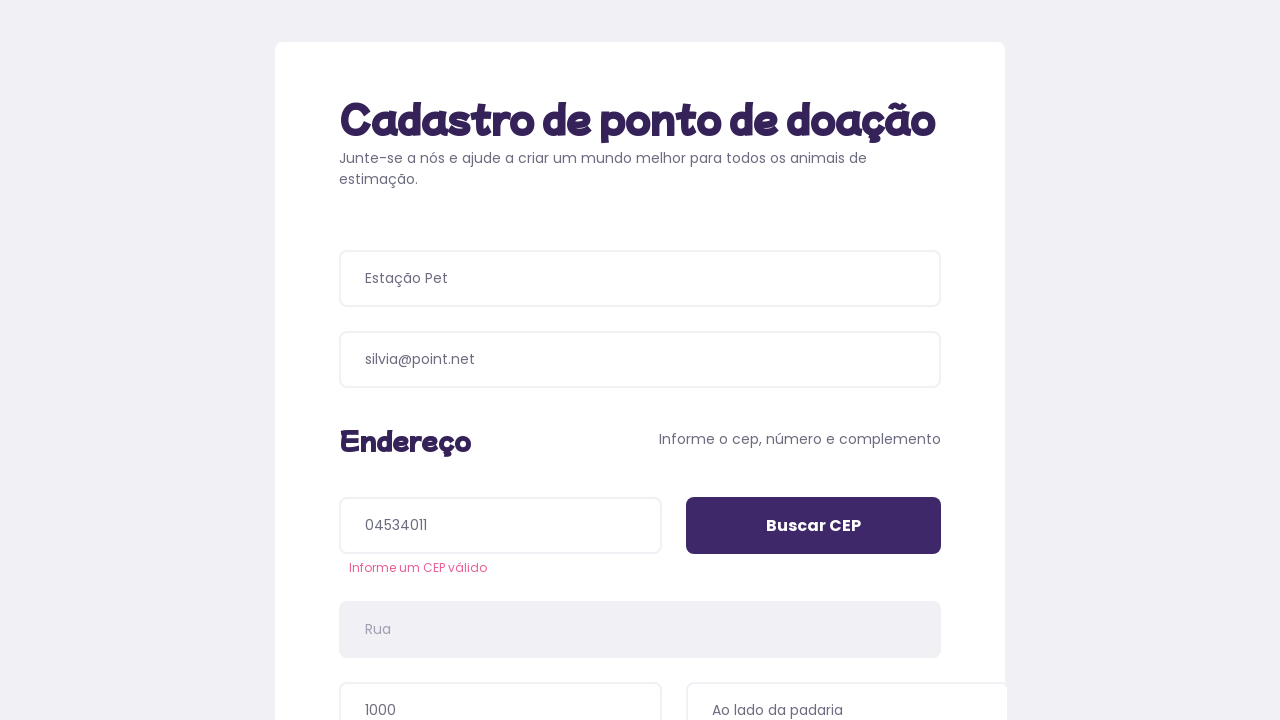

Selected 'Cachorros' (Dogs) pet type at (486, 390) on xpath=//span[text()='Cachorros']/..
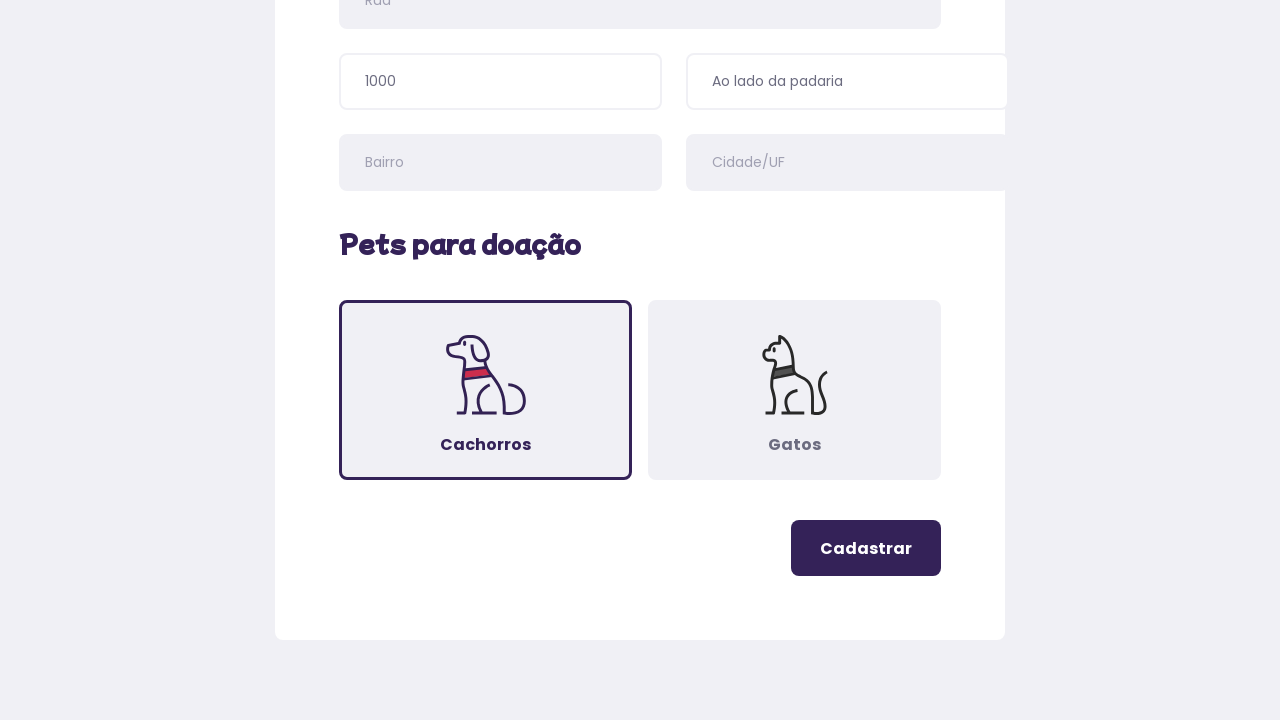

Clicked register button to submit form at (866, 548) on .button-register
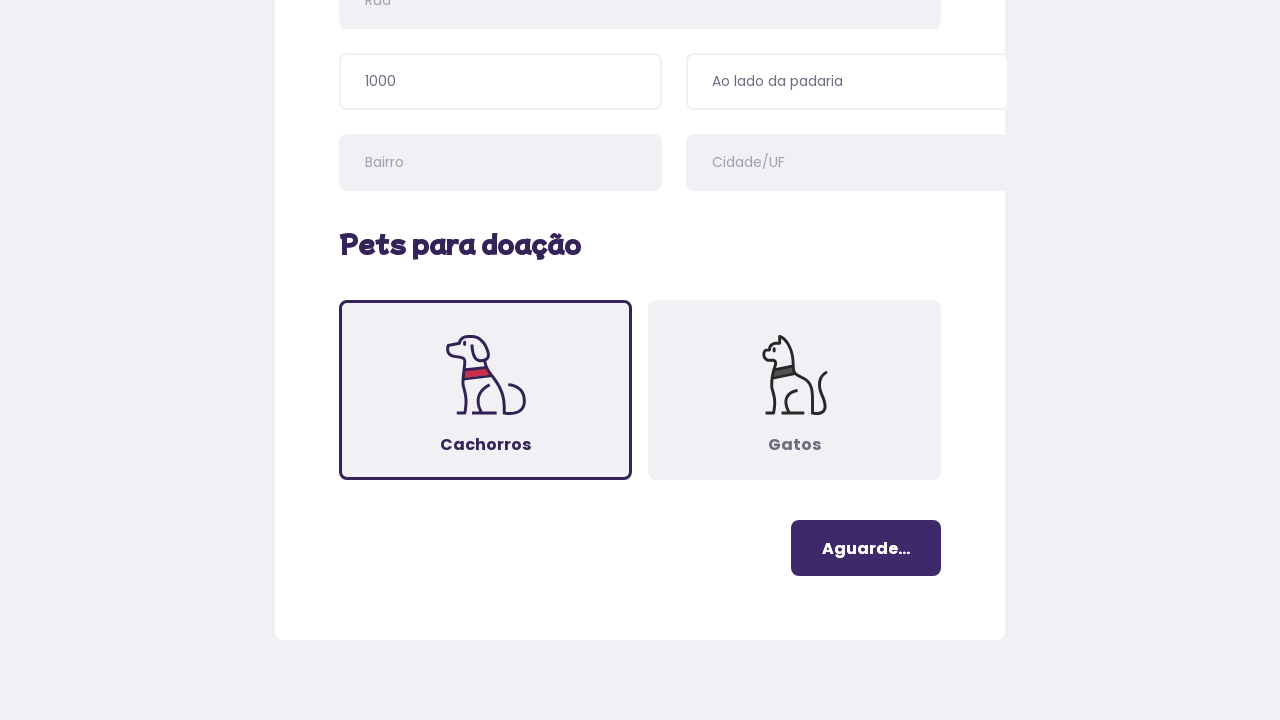

Waited for success page to load
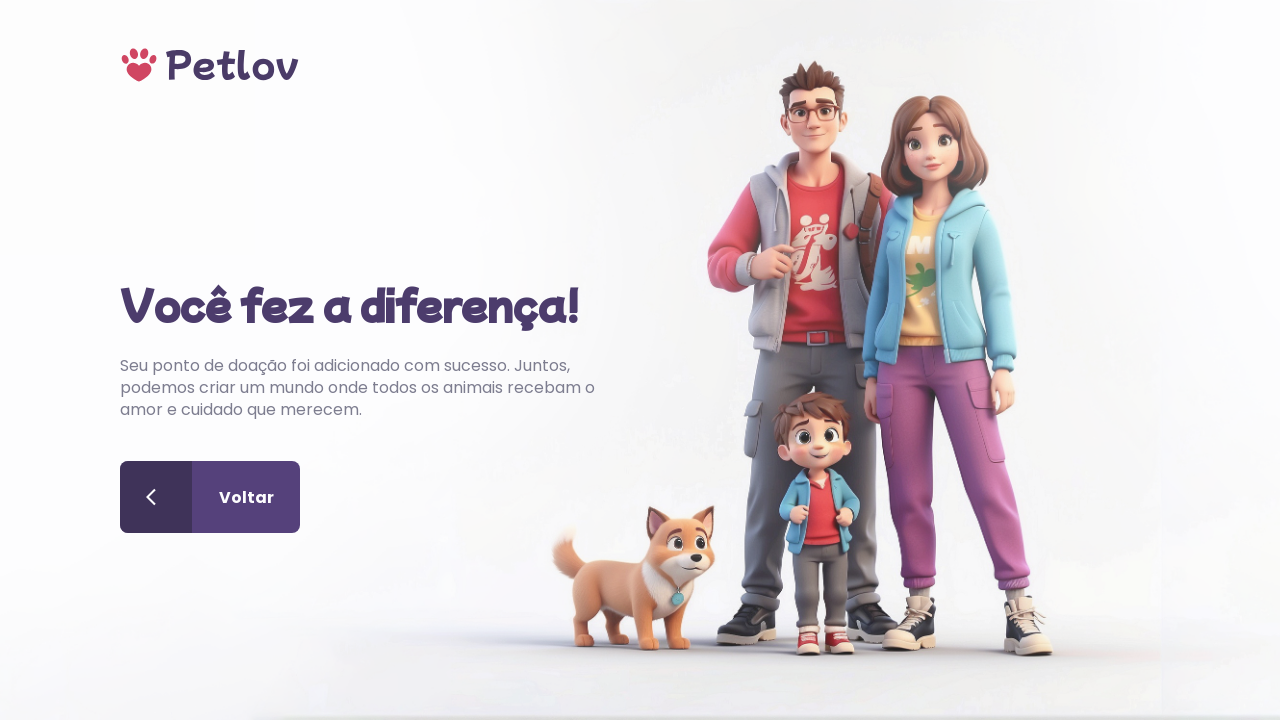

Retrieved success message text
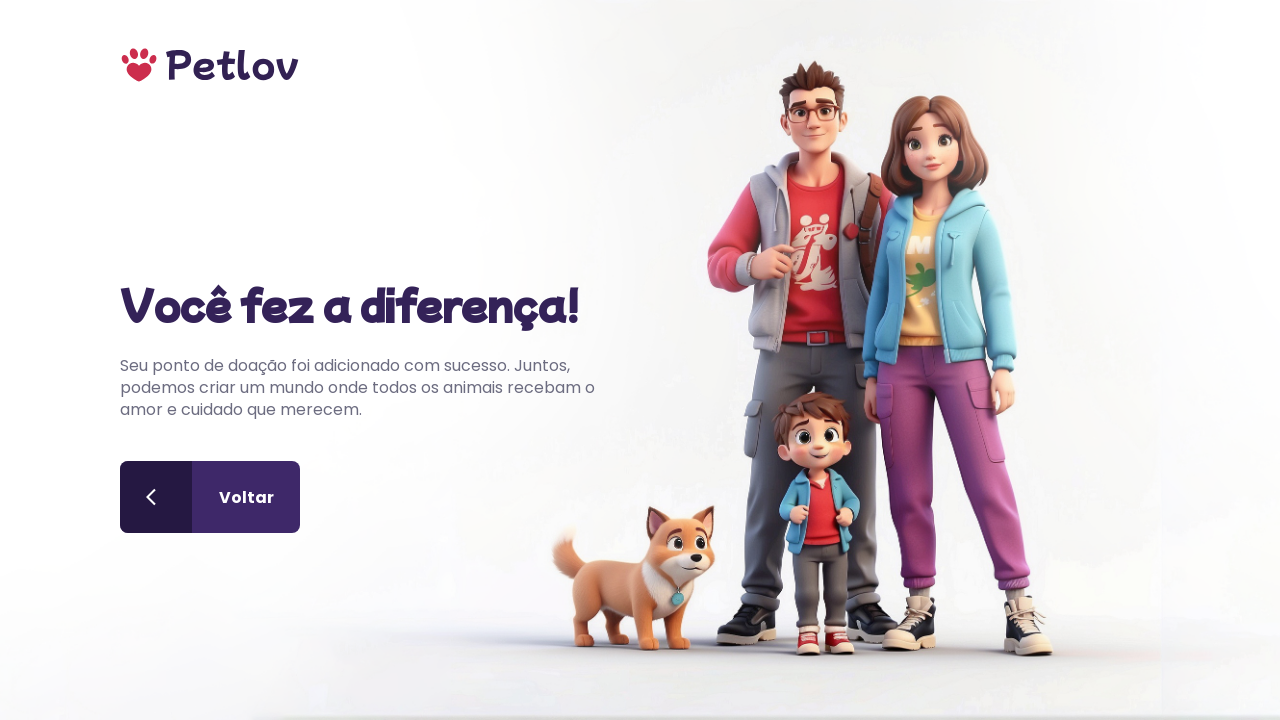

Verified success message contains 'Seu ponto de doação foi adicionado com sucesso'
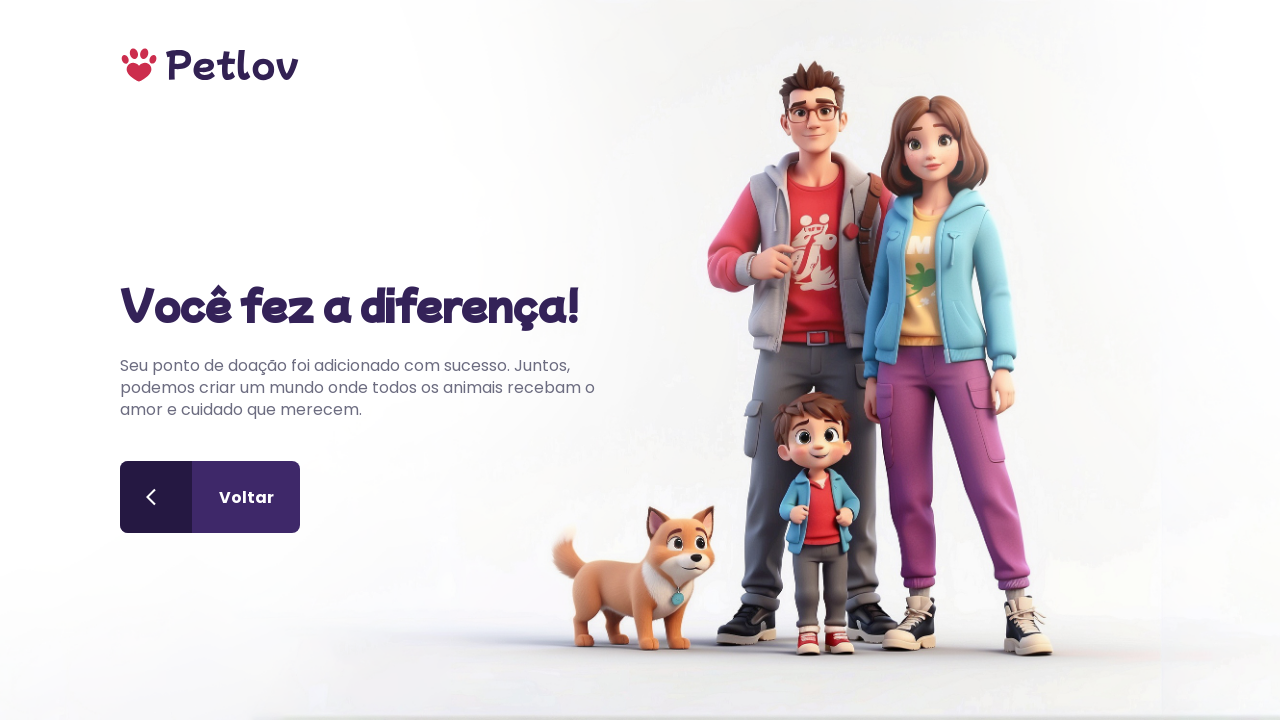

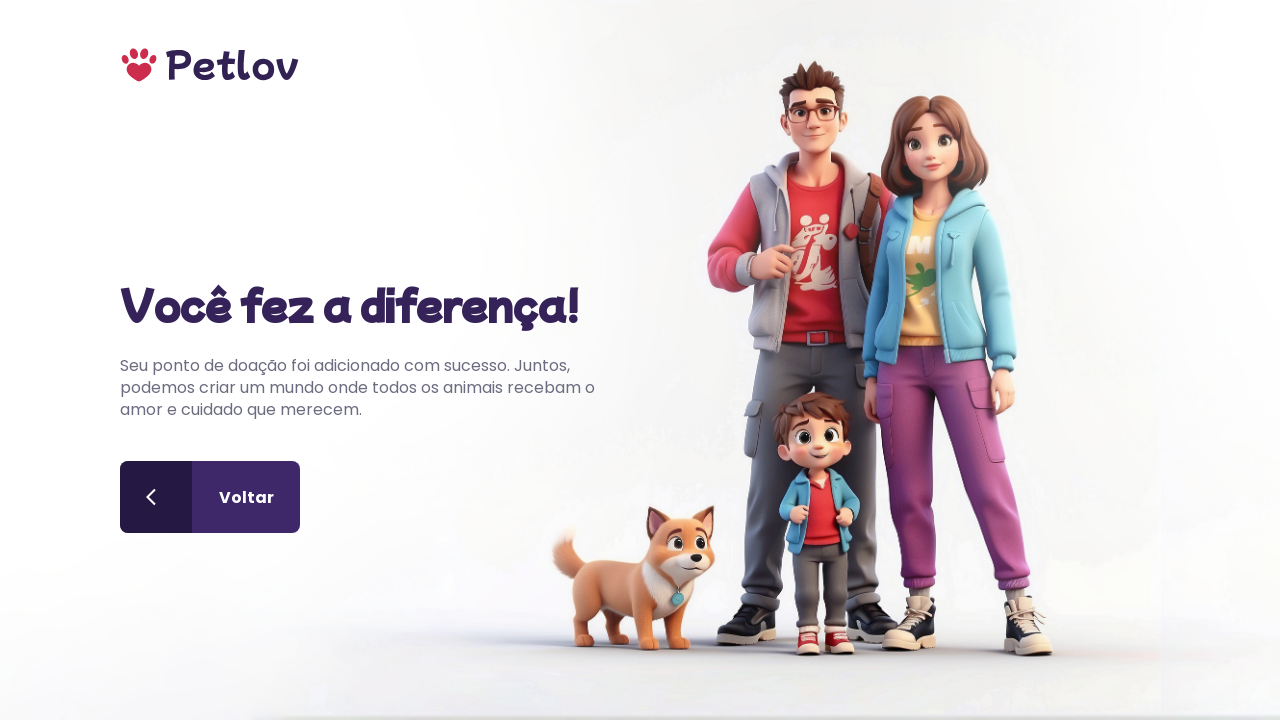